Navigates to the Practice Form section under Forms by clicking the Practice Form button

Starting URL: https://demoqa.com/forms

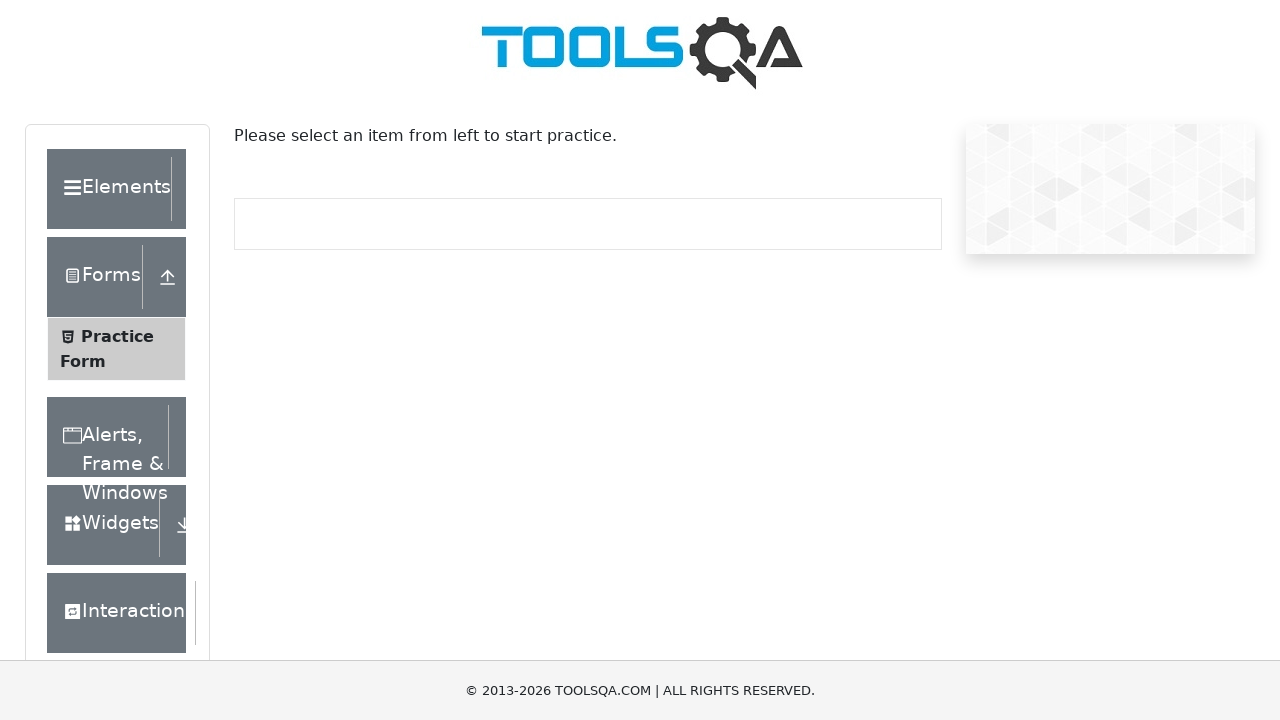

Clicked Practice Form button in the menu at (116, 349) on .menu-list li:has-text('Practice Form') >> nth=0
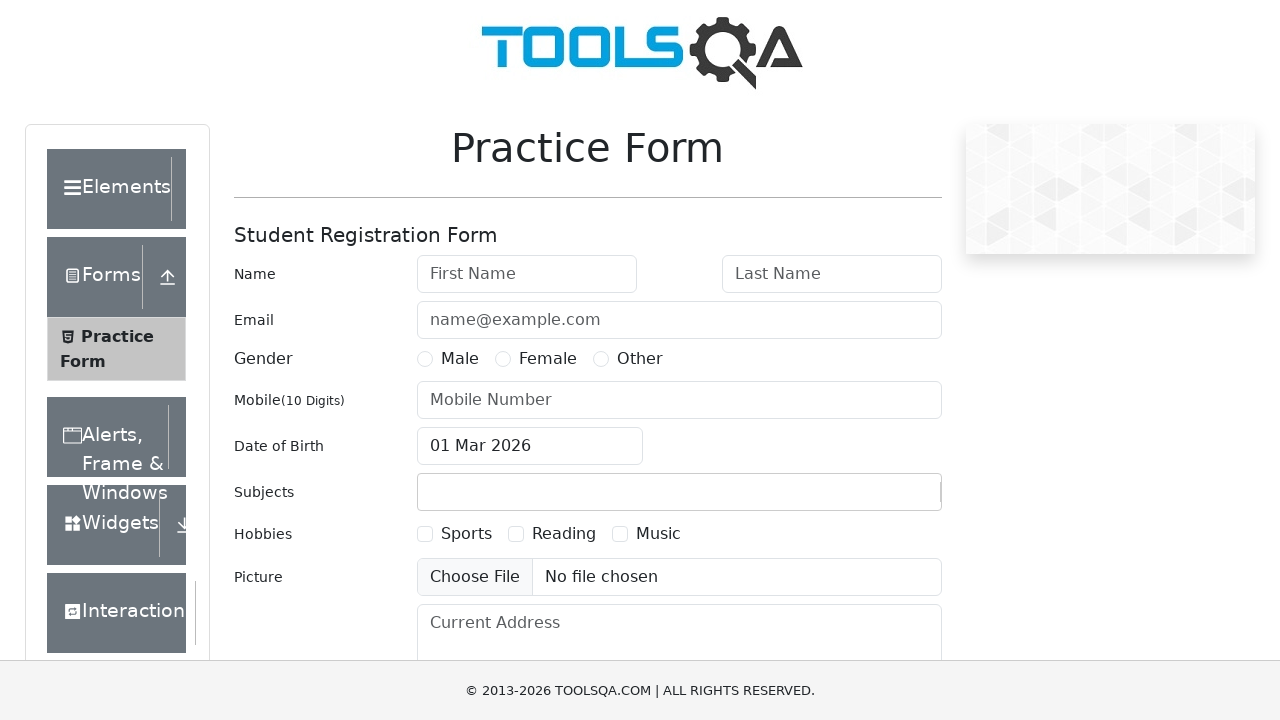

Practice Form page header loaded successfully
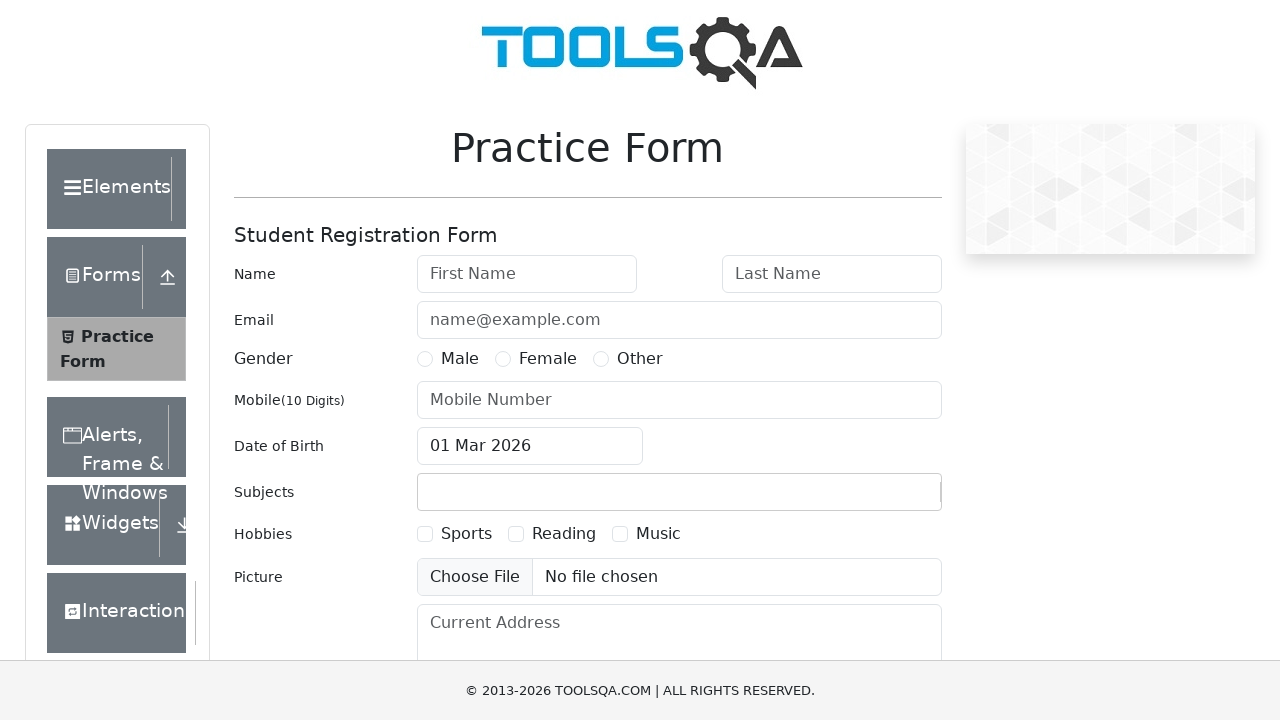

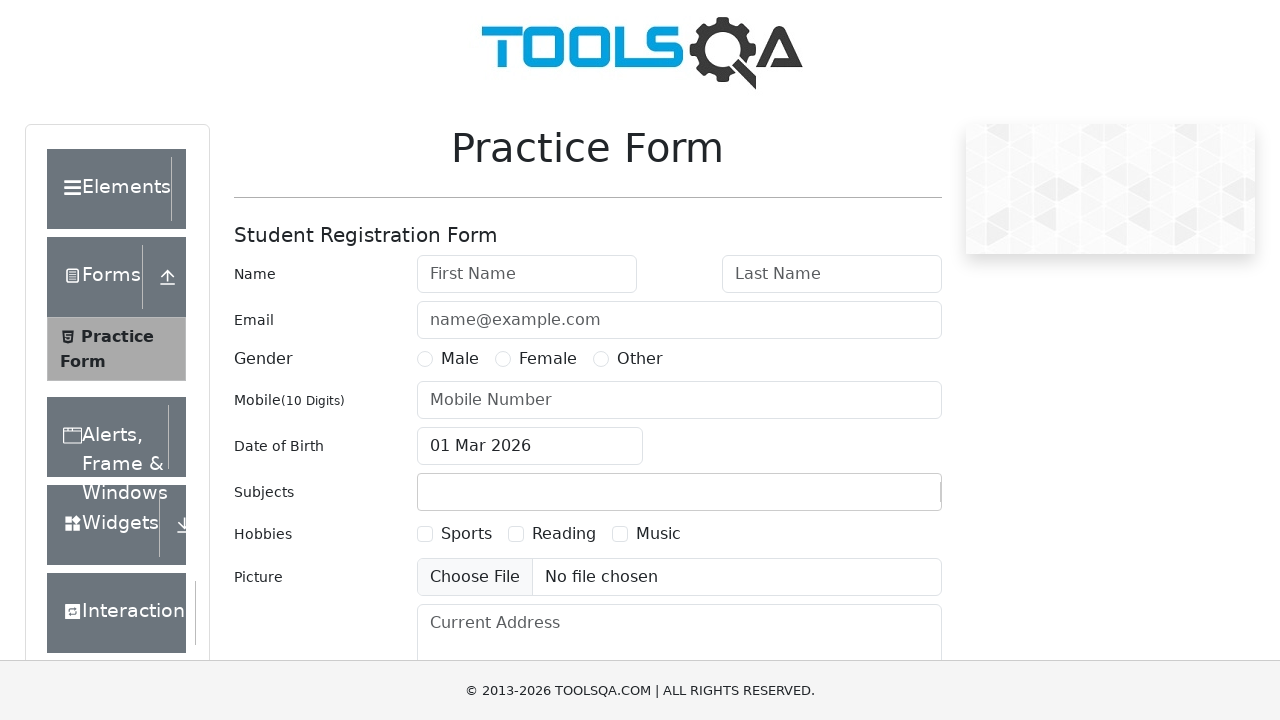